Tests adding a task to a specific category by selecting from a dropdown and verifying task placement

Starting URL: http://qa-assignment.oblakogroup.ru/board/svetlana_shironina

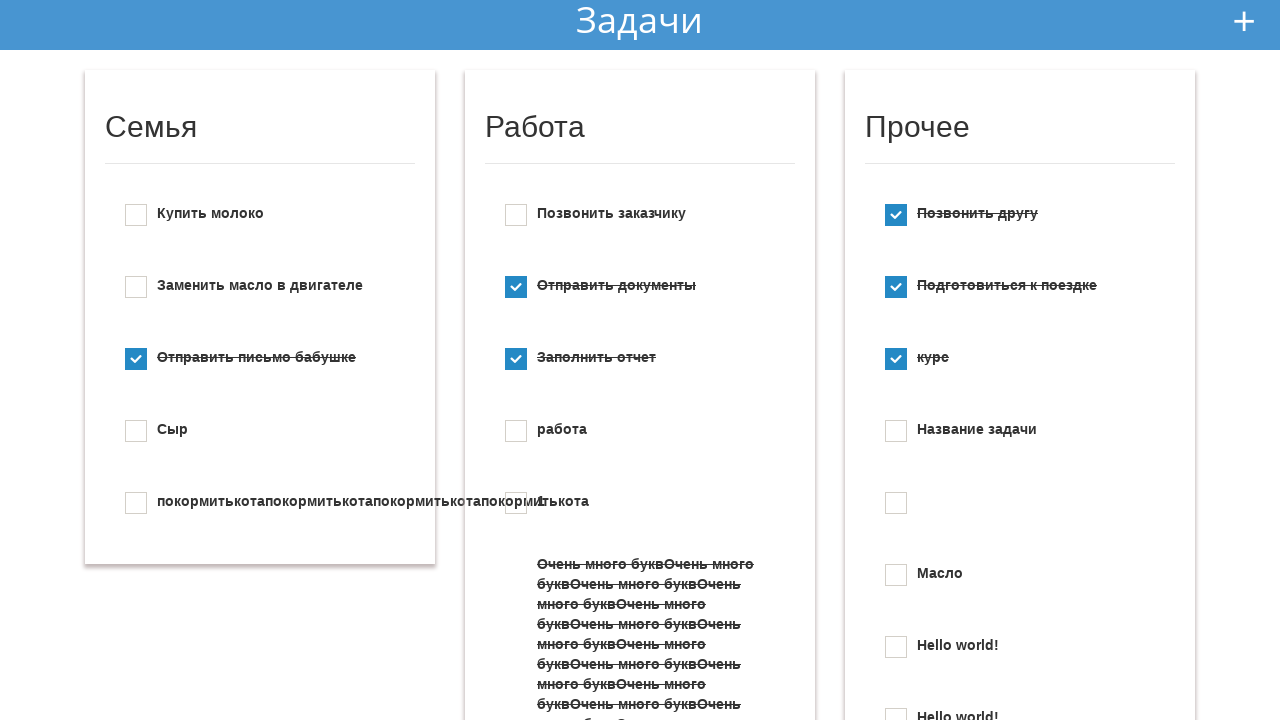

Clicked 'Add new todo' button at (1244, 21) on #add_new_todo
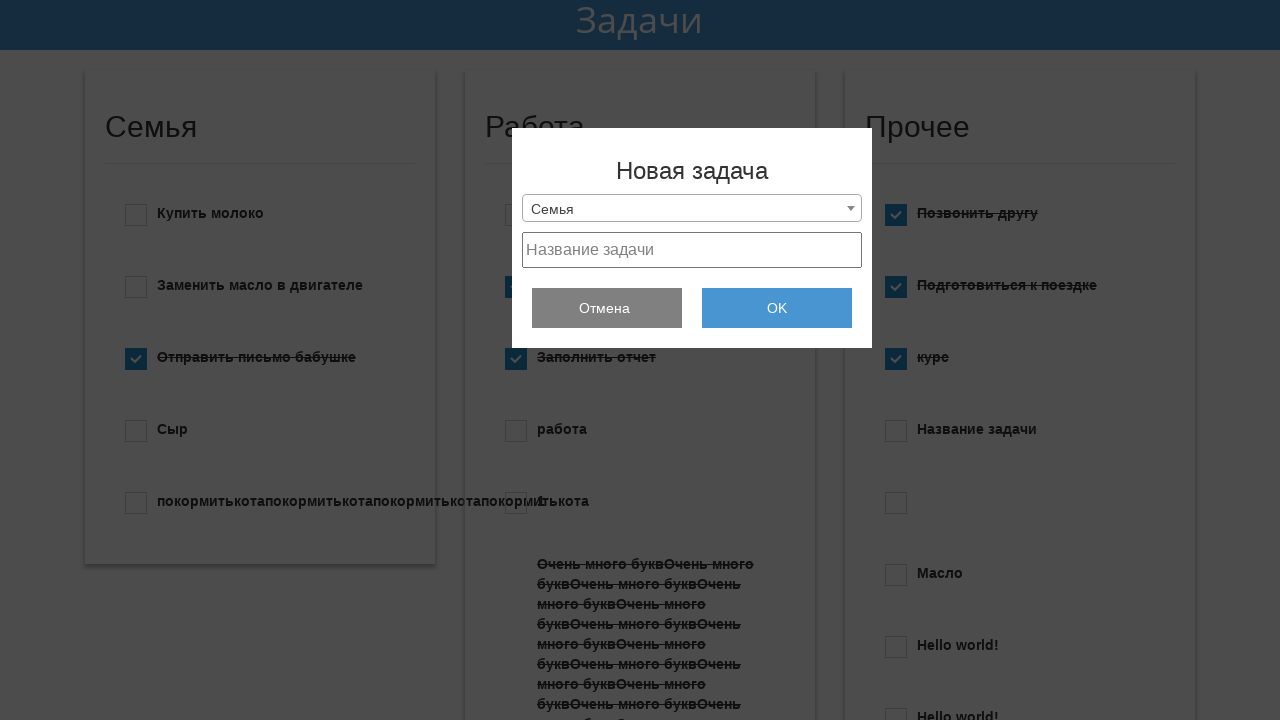

Selected 'Прочее' category from dropdown on #select_category
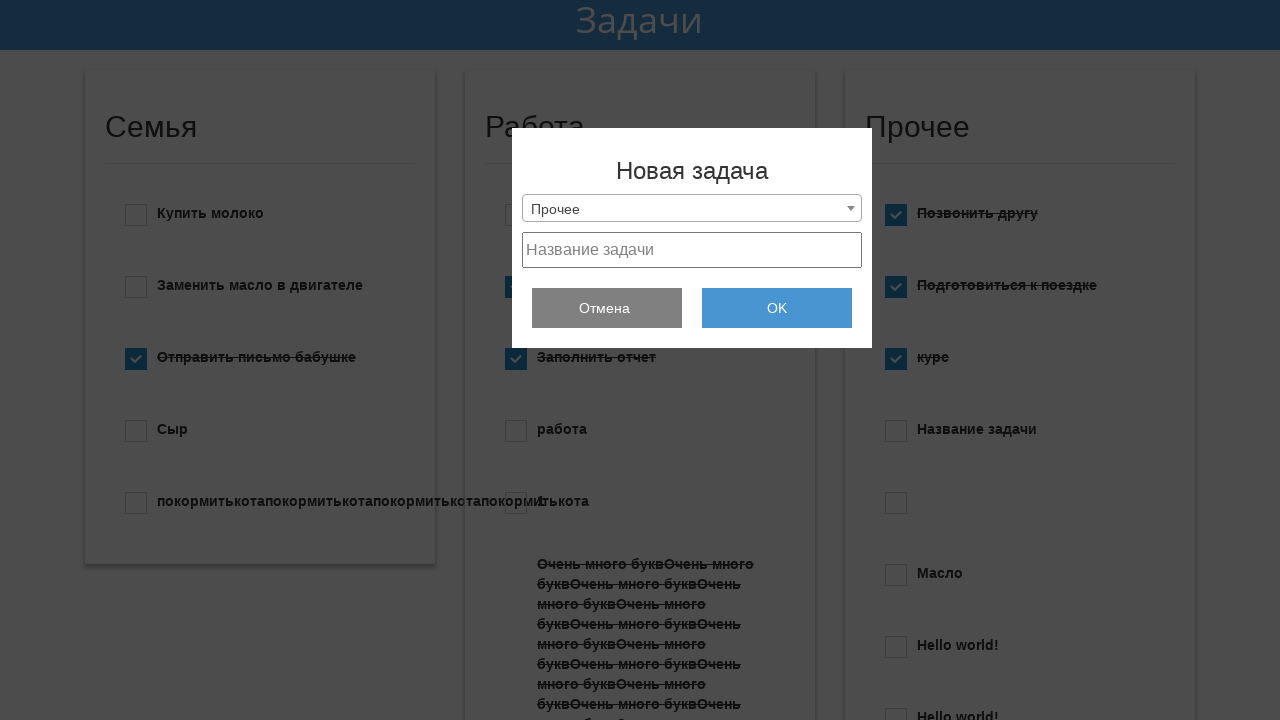

Clicked task text input field at (692, 250) on #project_text
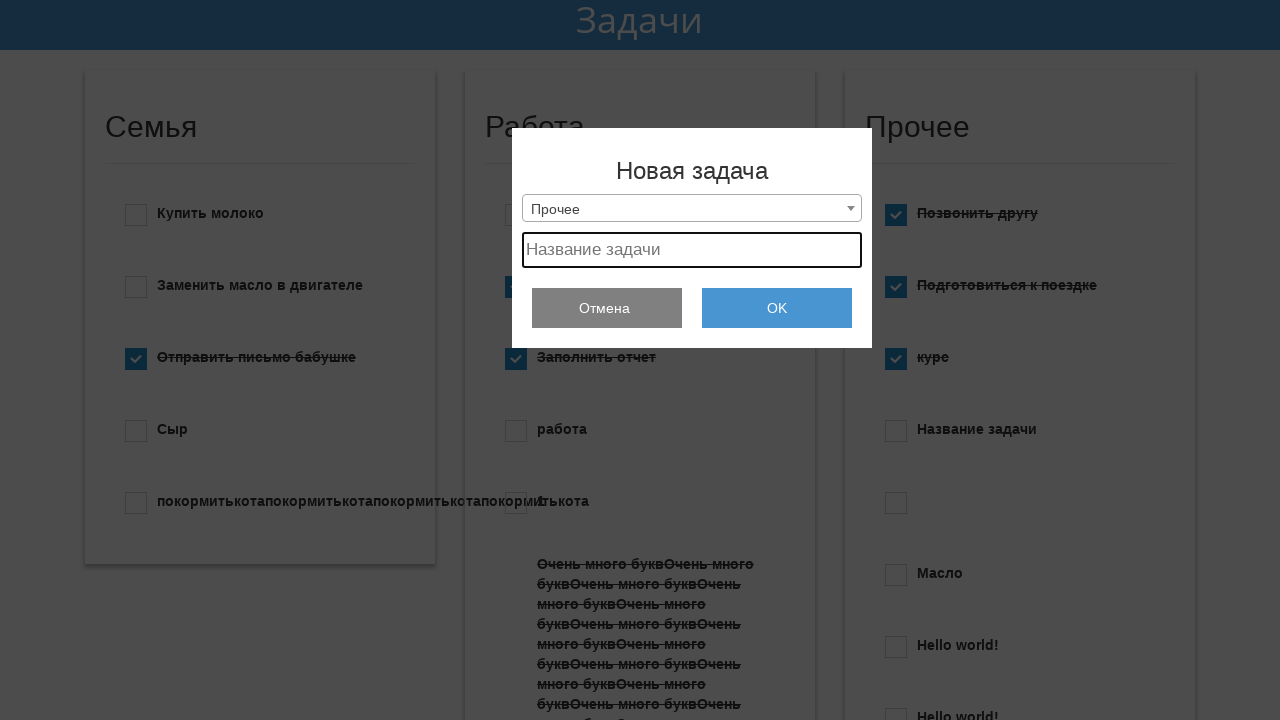

Selected all text in task input field
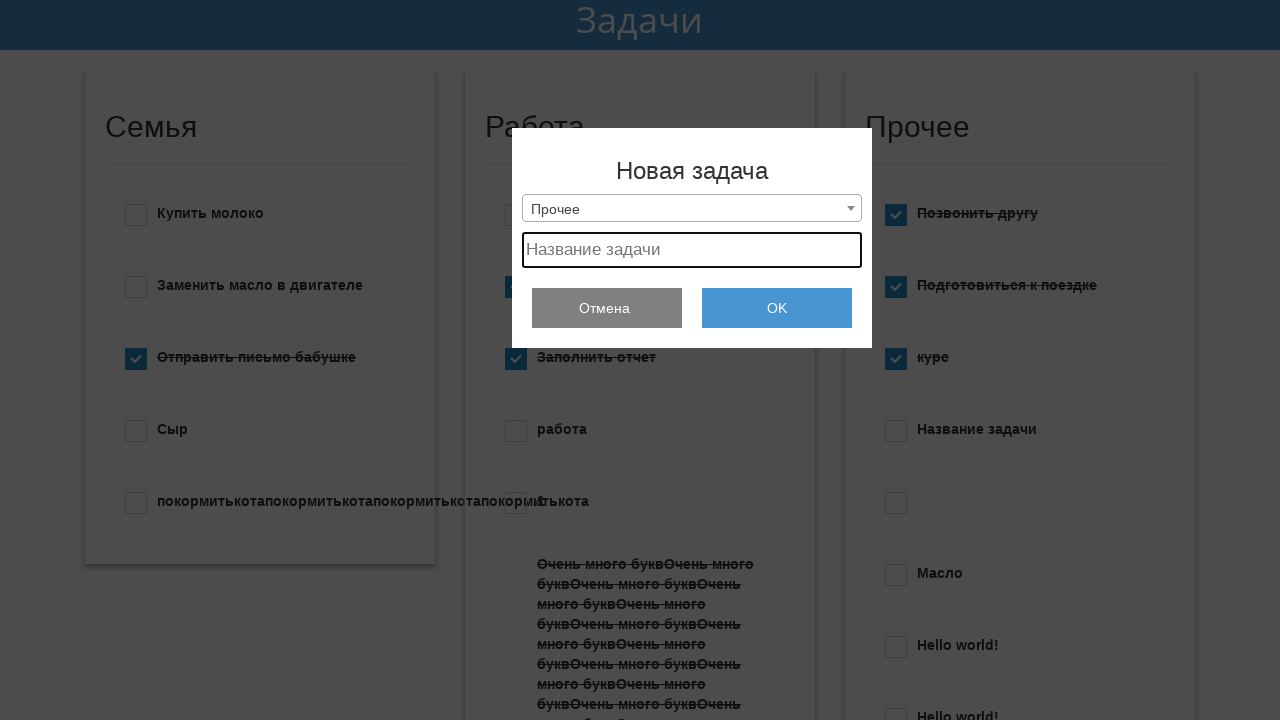

Filled task text with 'Hello world!' on #project_text
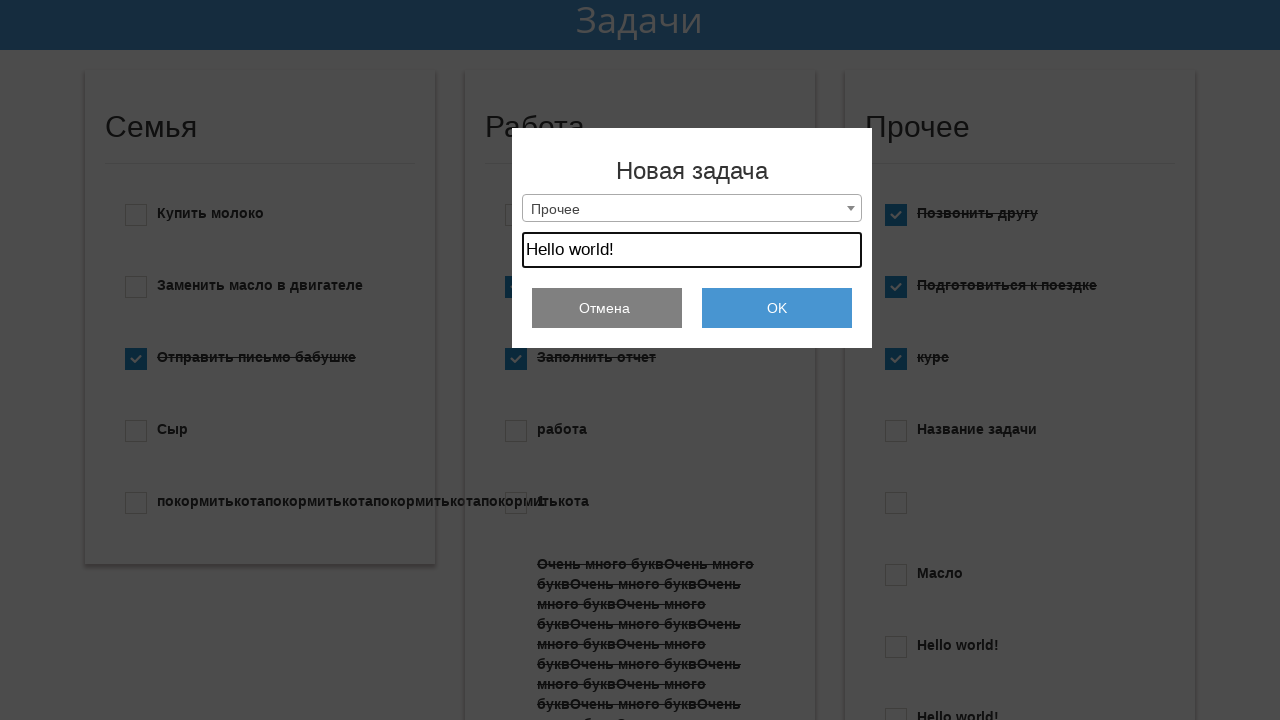

Clicked submit button to add task to category at (777, 308) on #submit_add_todo
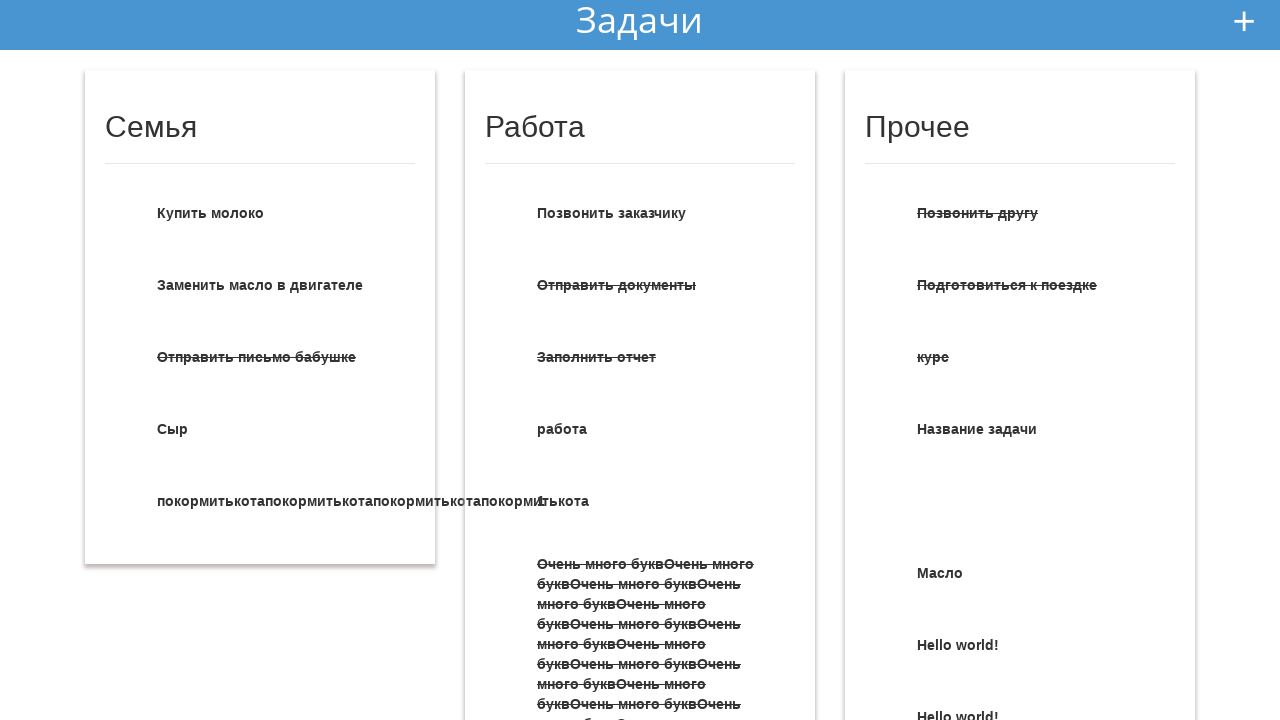

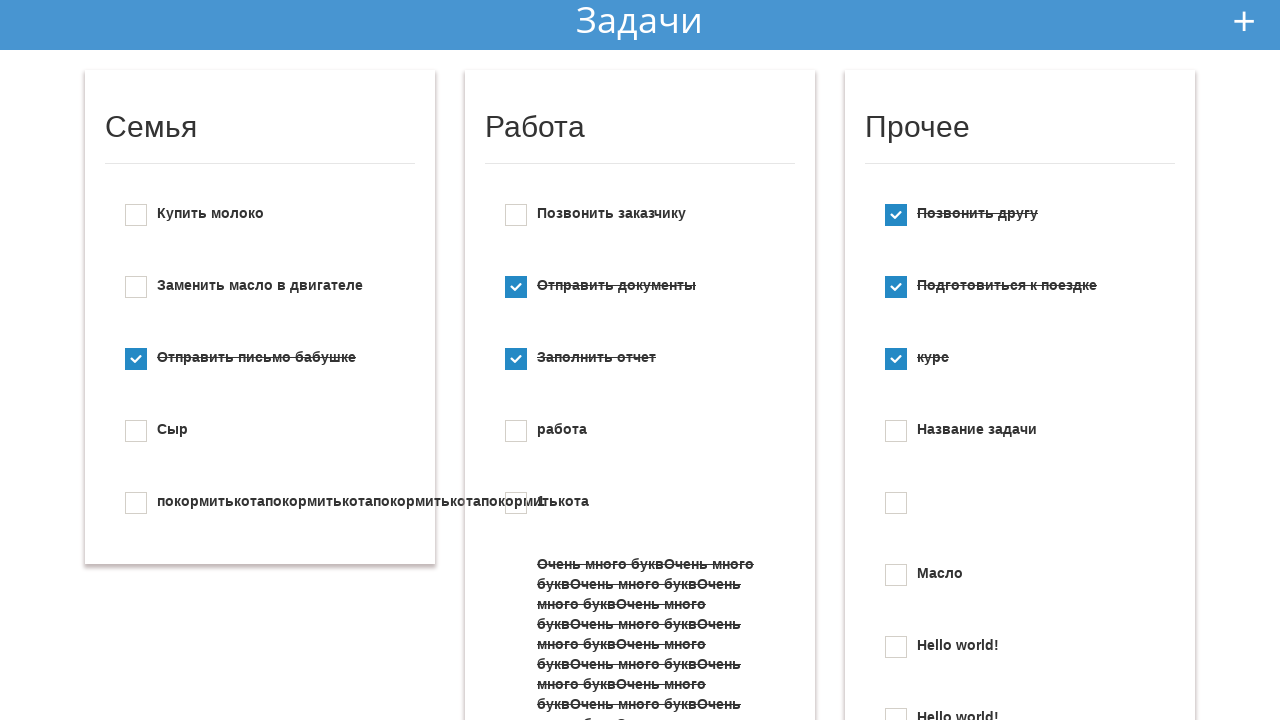